Searches for "phone", clicks the first product result, and verifies the product name contains "phone" (case-insensitive)

Starting URL: https://www.testotomasyonu.com

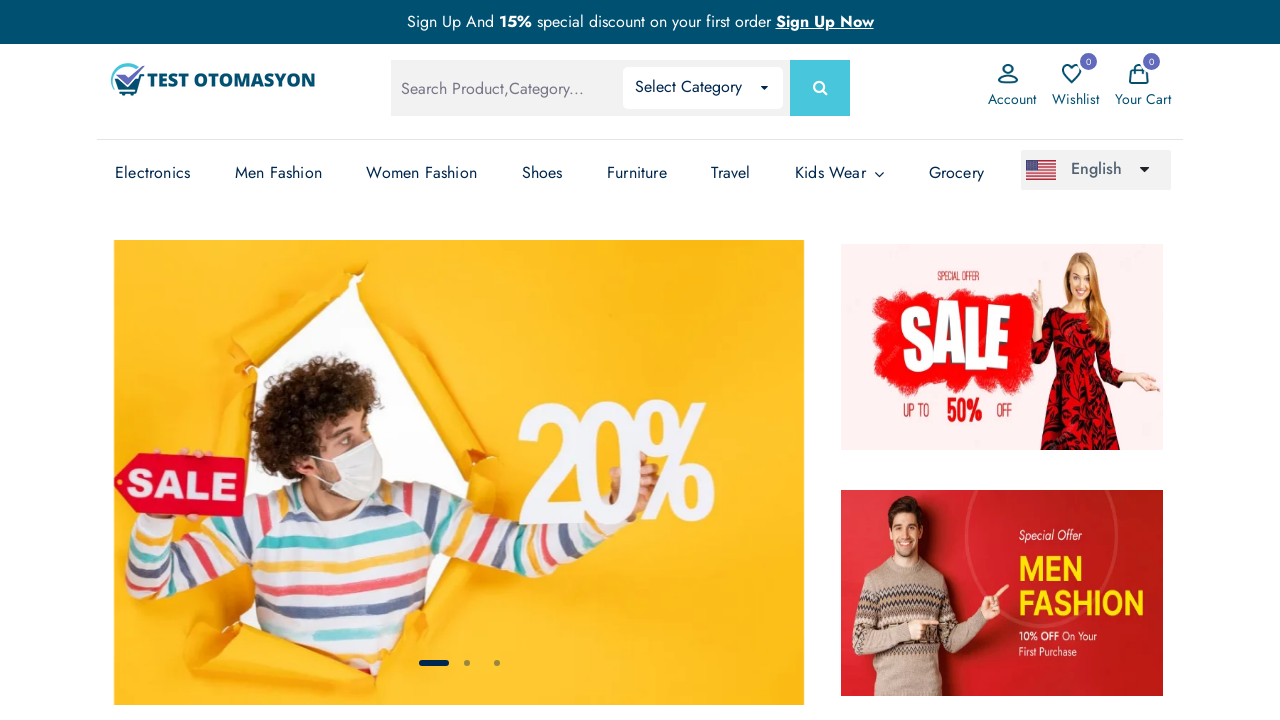

Filled search field with 'phone' on #global-search
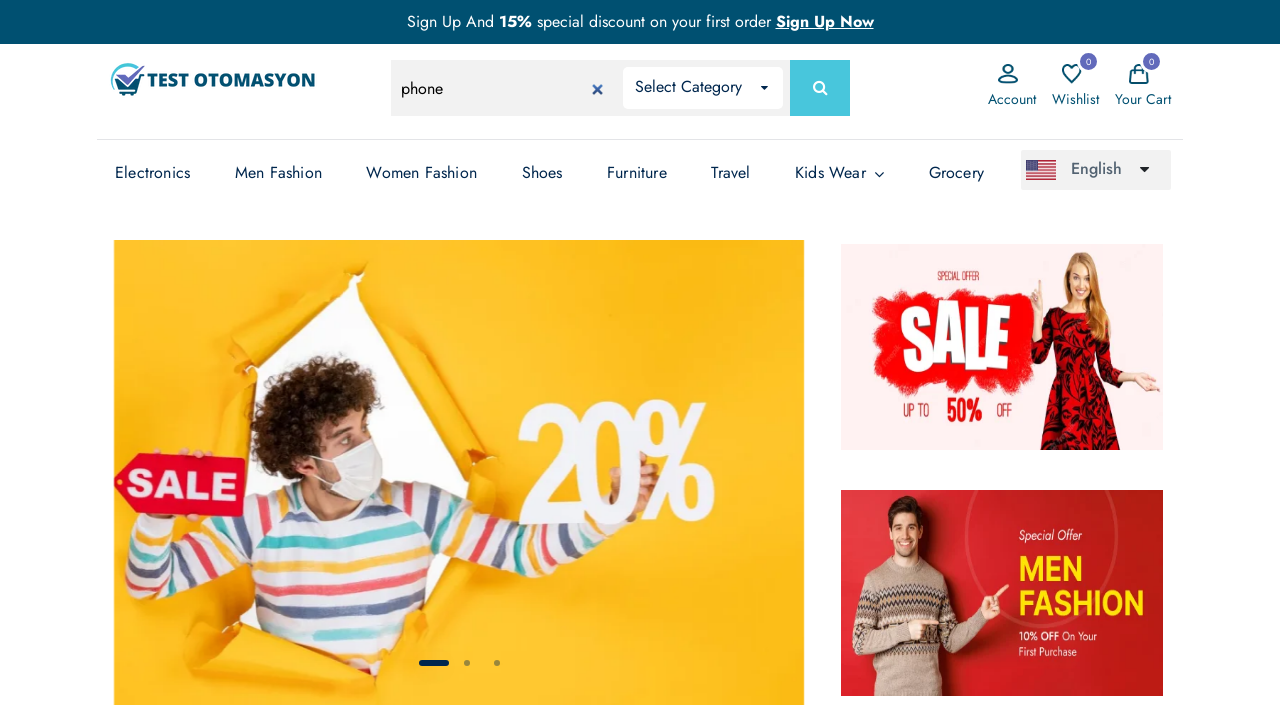

Pressed Enter to submit search for 'phone' on #global-search
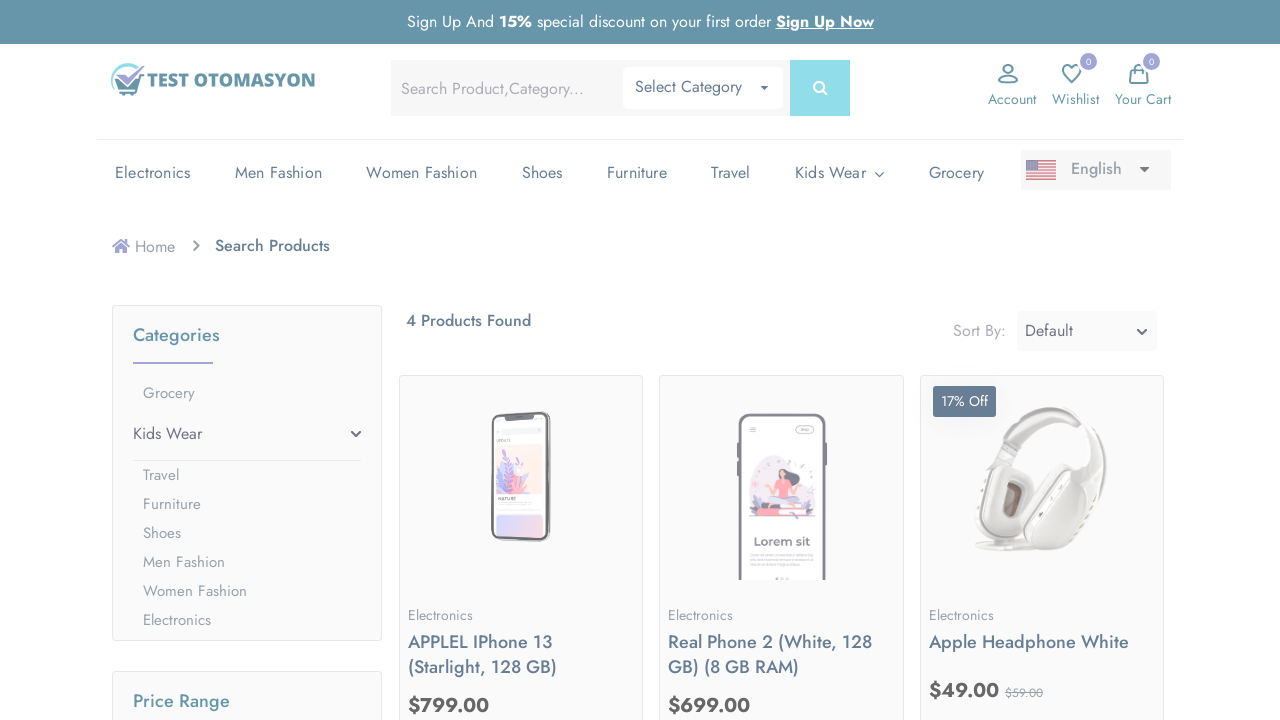

Product images loaded
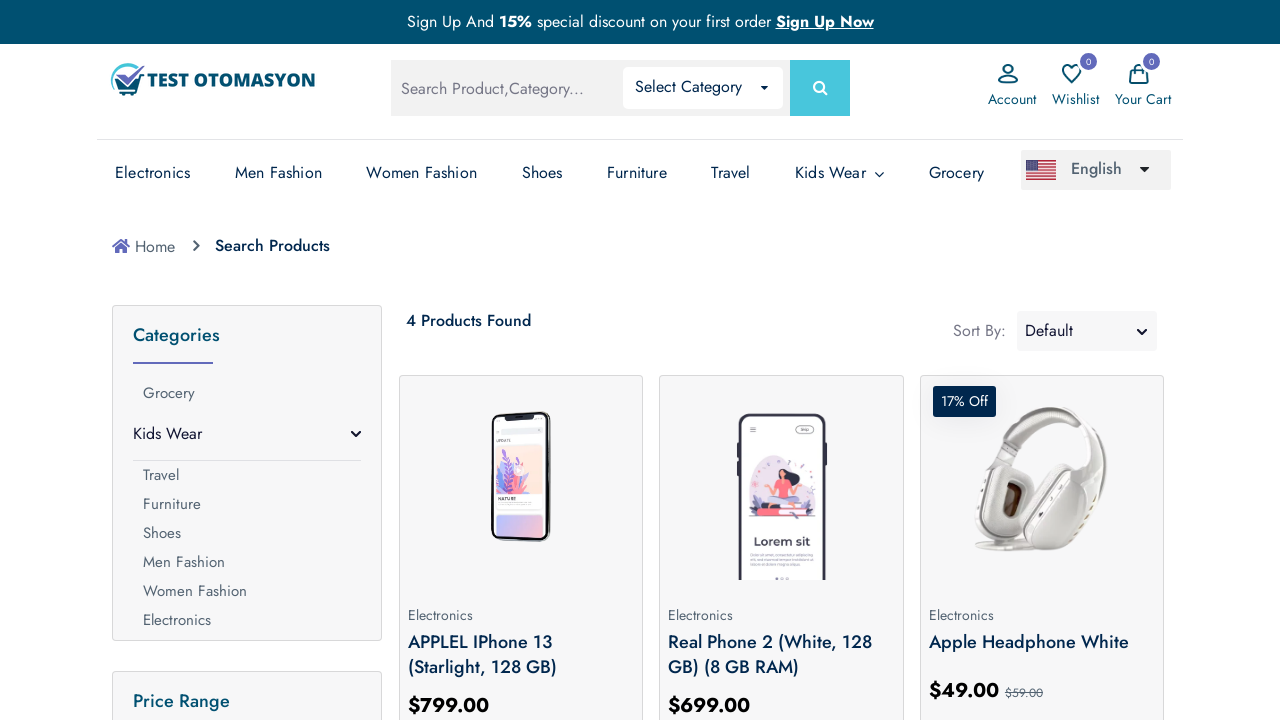

Clicked the first product result at (521, 480) on xpath=//*[@*='prod-img'] >> nth=0
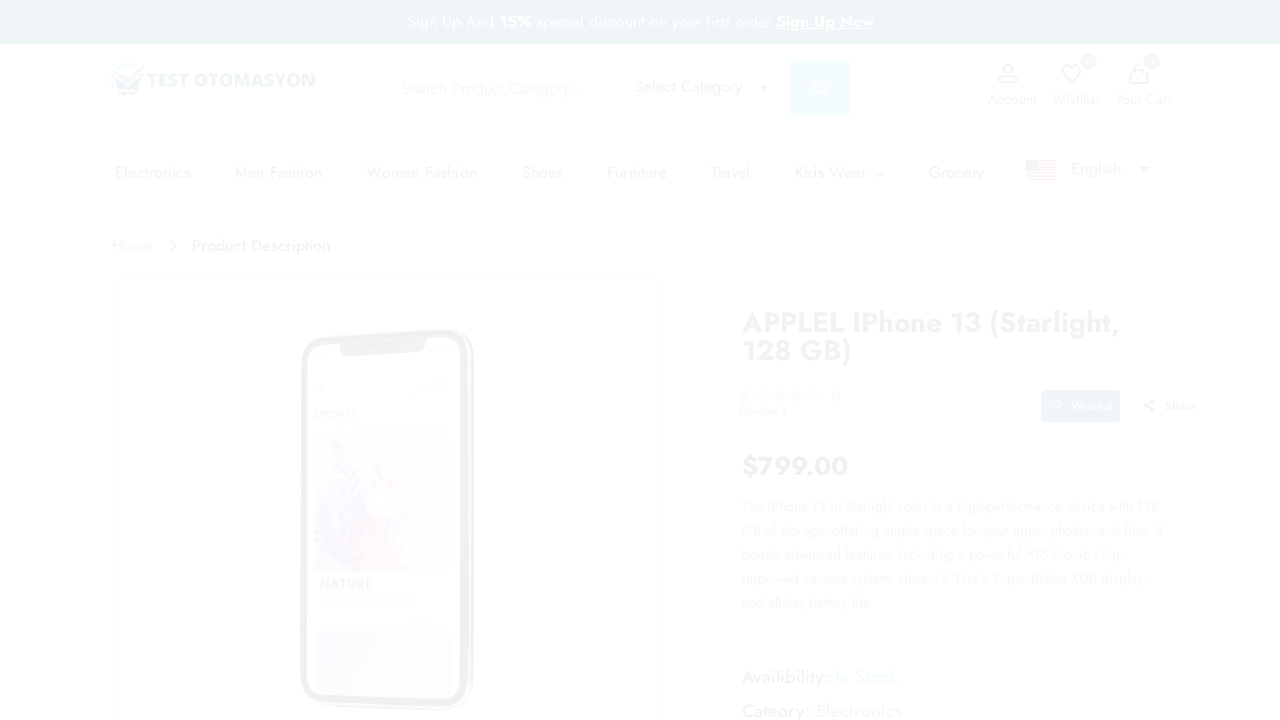

Product name element loaded
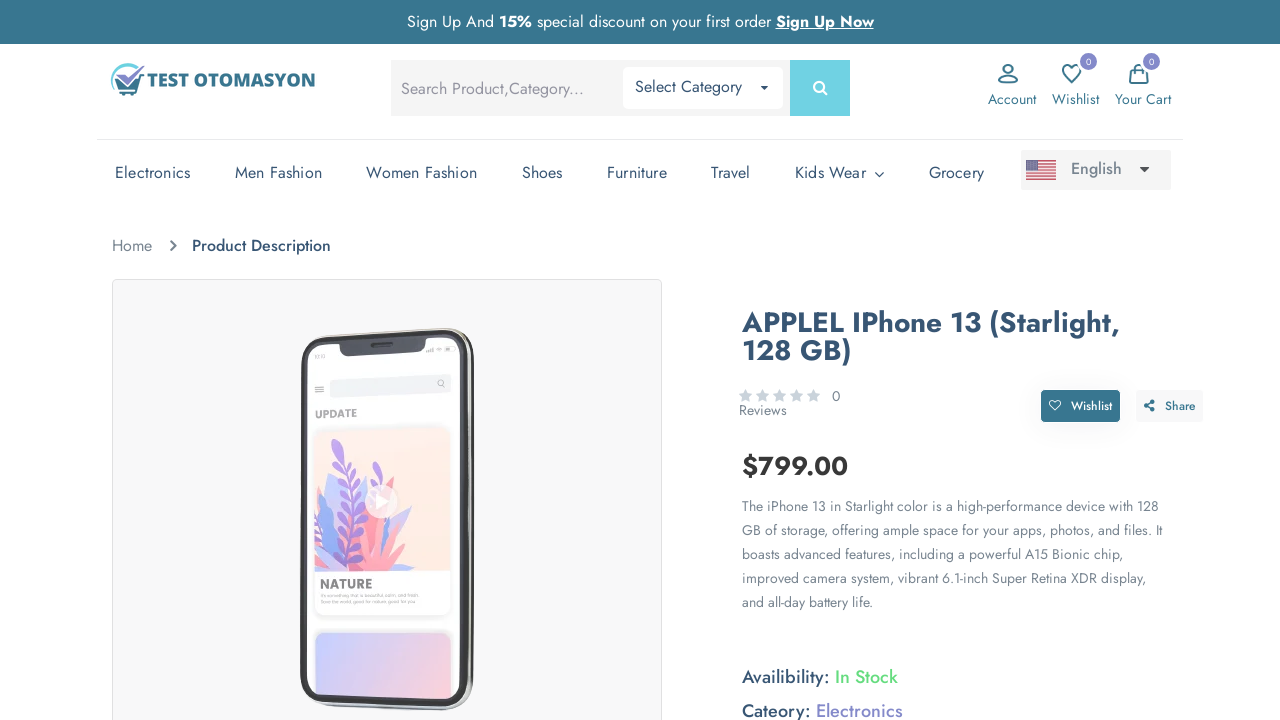

Retrieved product name: 'applel iphone 13 (starlight, 128 gb)'
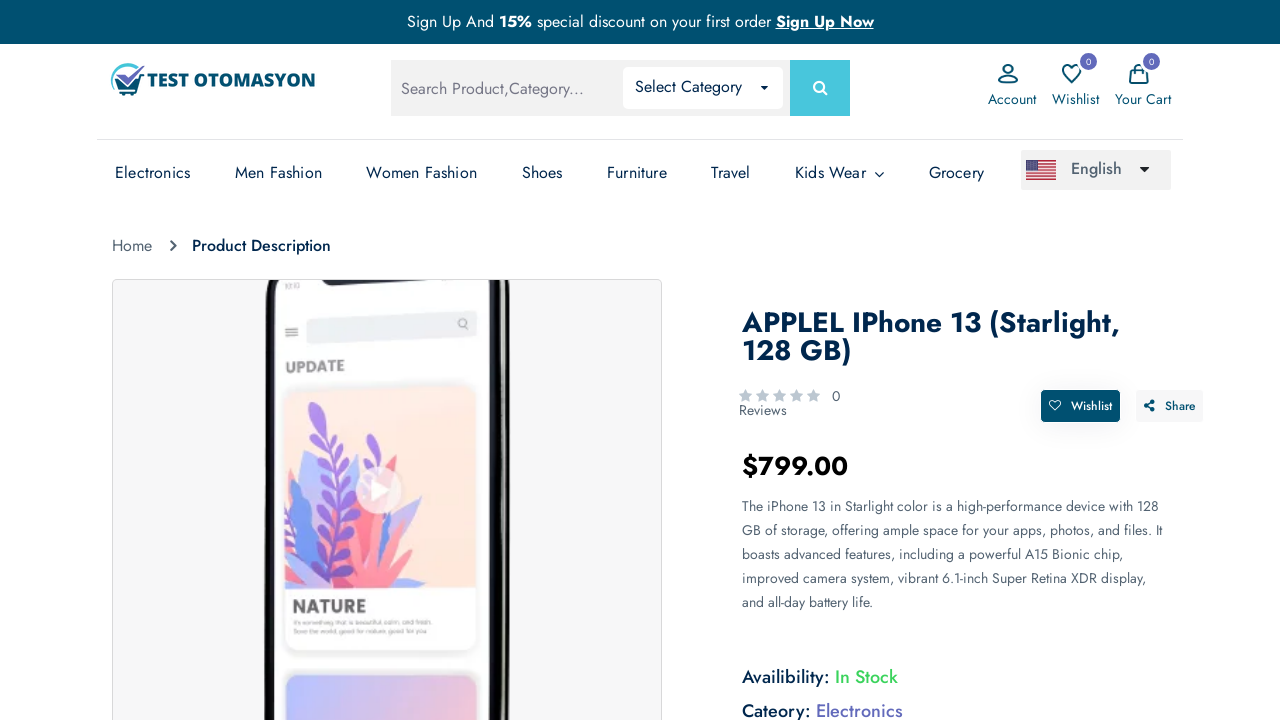

Verified product name contains 'phone' (case-insensitive)
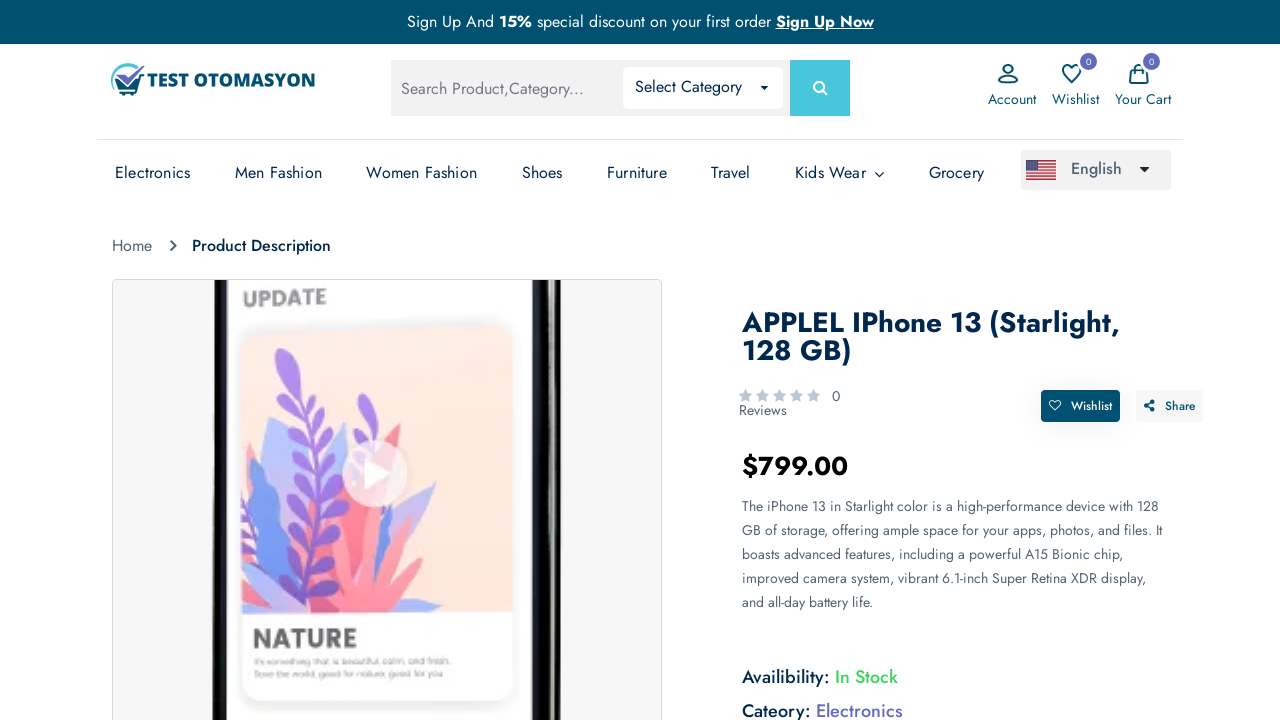

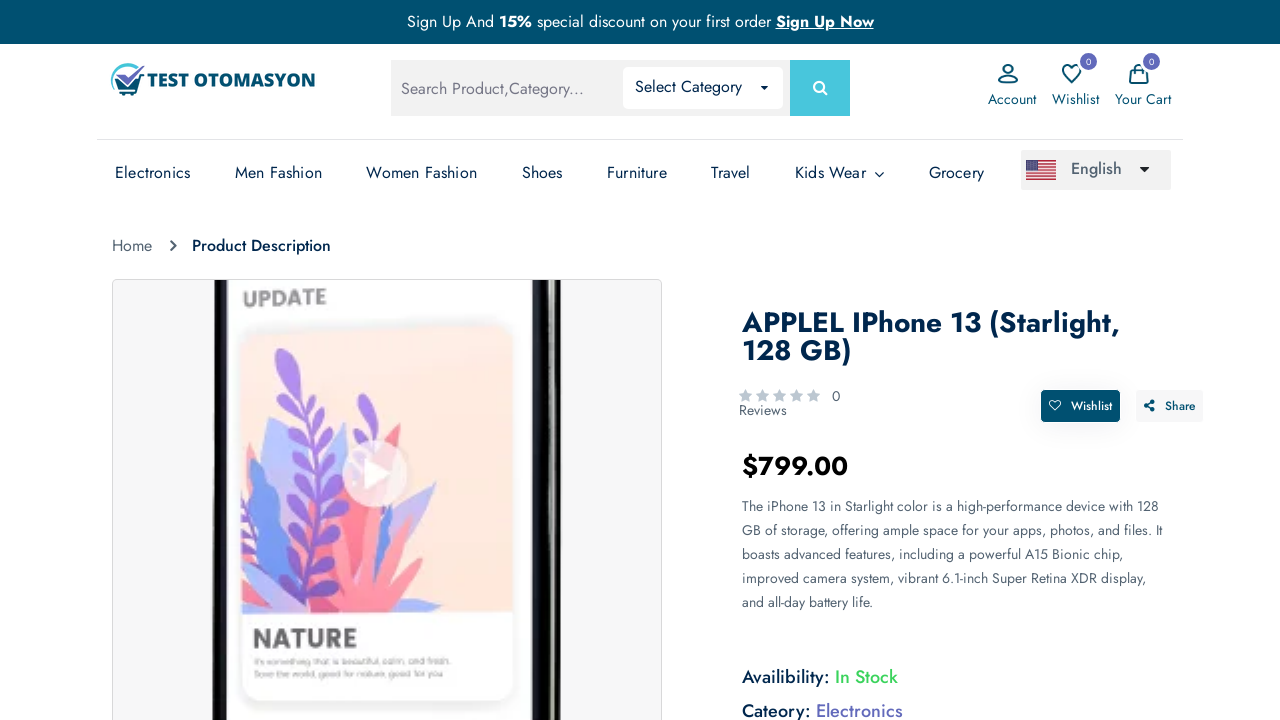